Tests dropdown selection functionality including currency dropdown and passenger count selector on a flight booking form

Starting URL: https://rahulshettyacademy.com/dropdownsPractise/

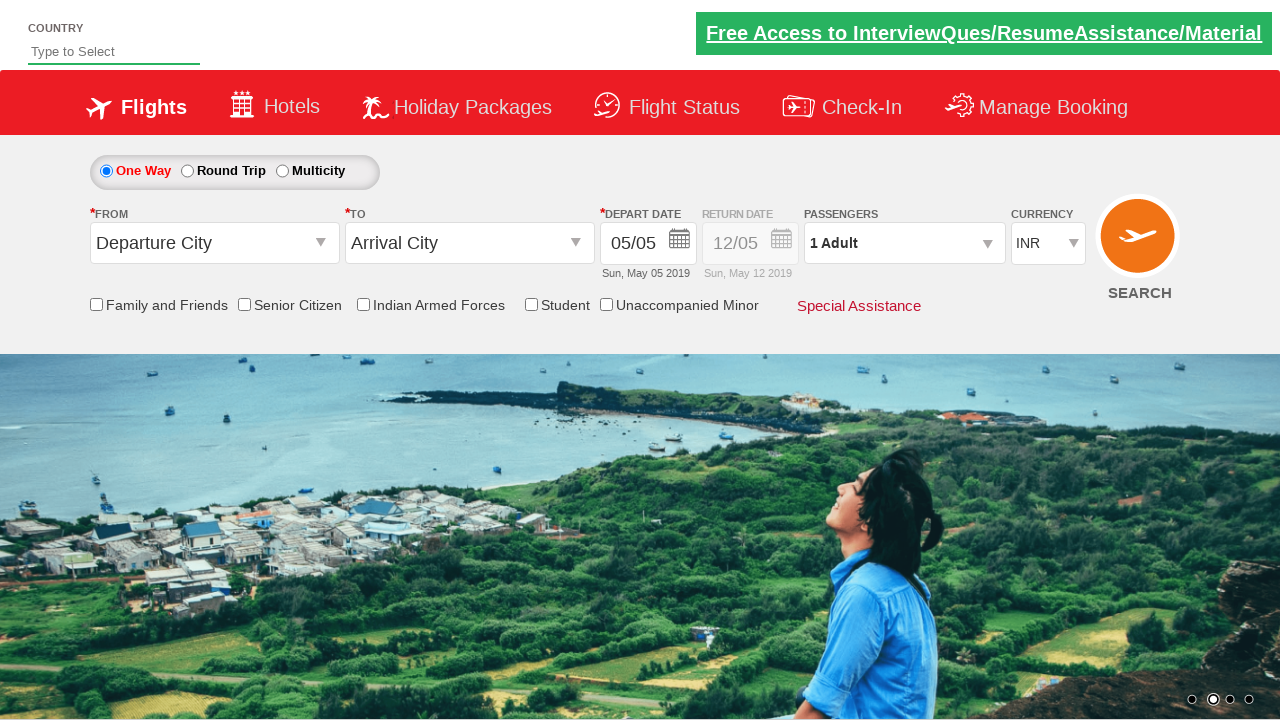

Selected USD from currency dropdown by value on select[id*='DropDownListCurrency']
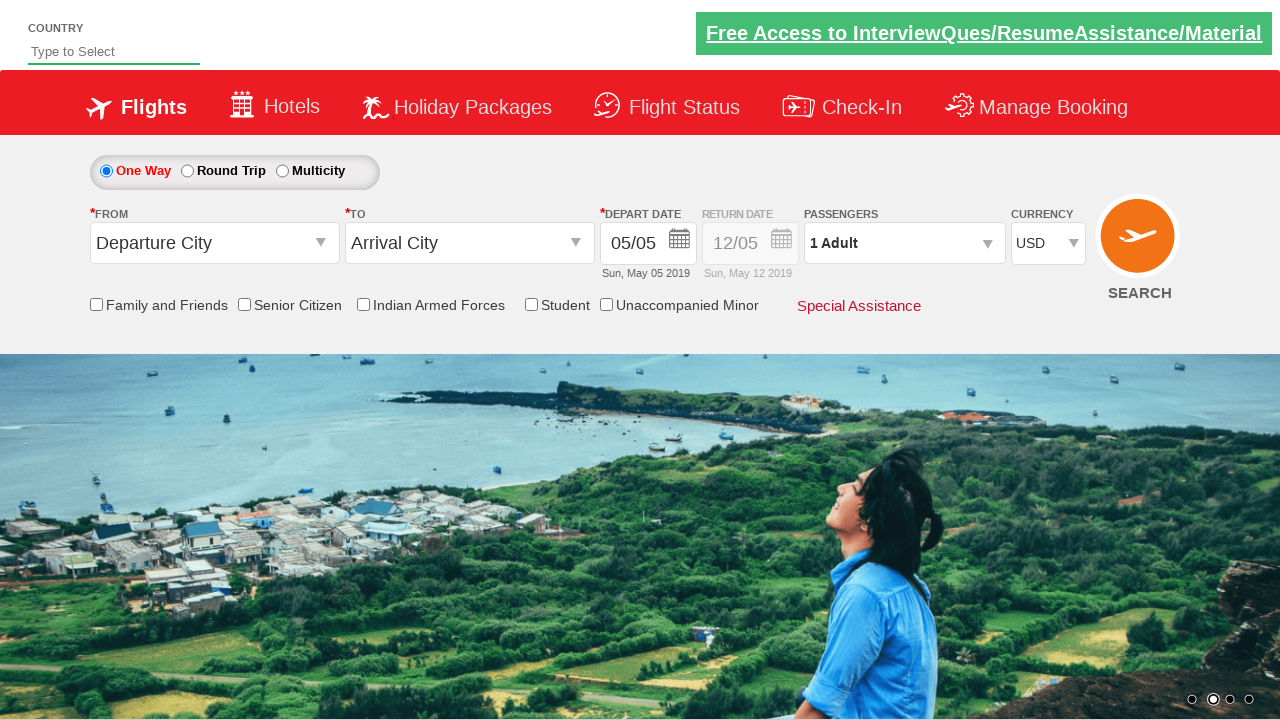

Selected currency dropdown option by index 2 on select[id*='DropDownListCurrency']
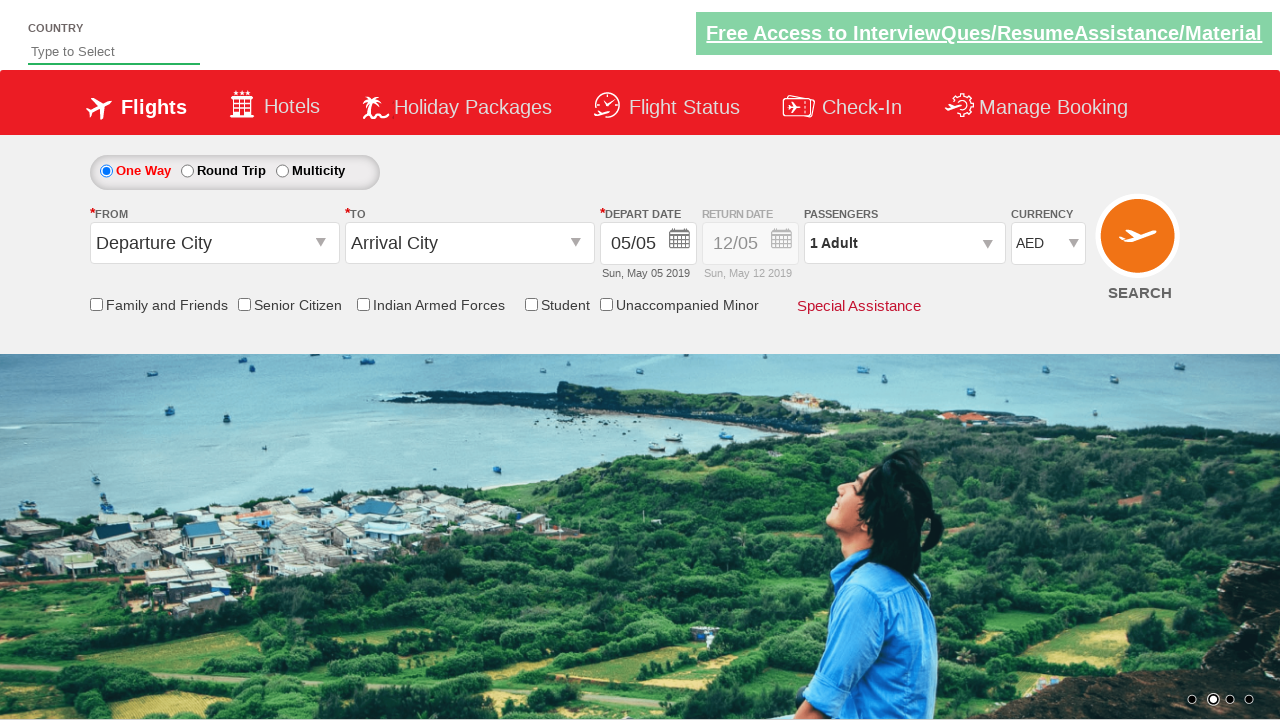

Selected INR from currency dropdown by visible text on select[id*='DropDownListCurrency']
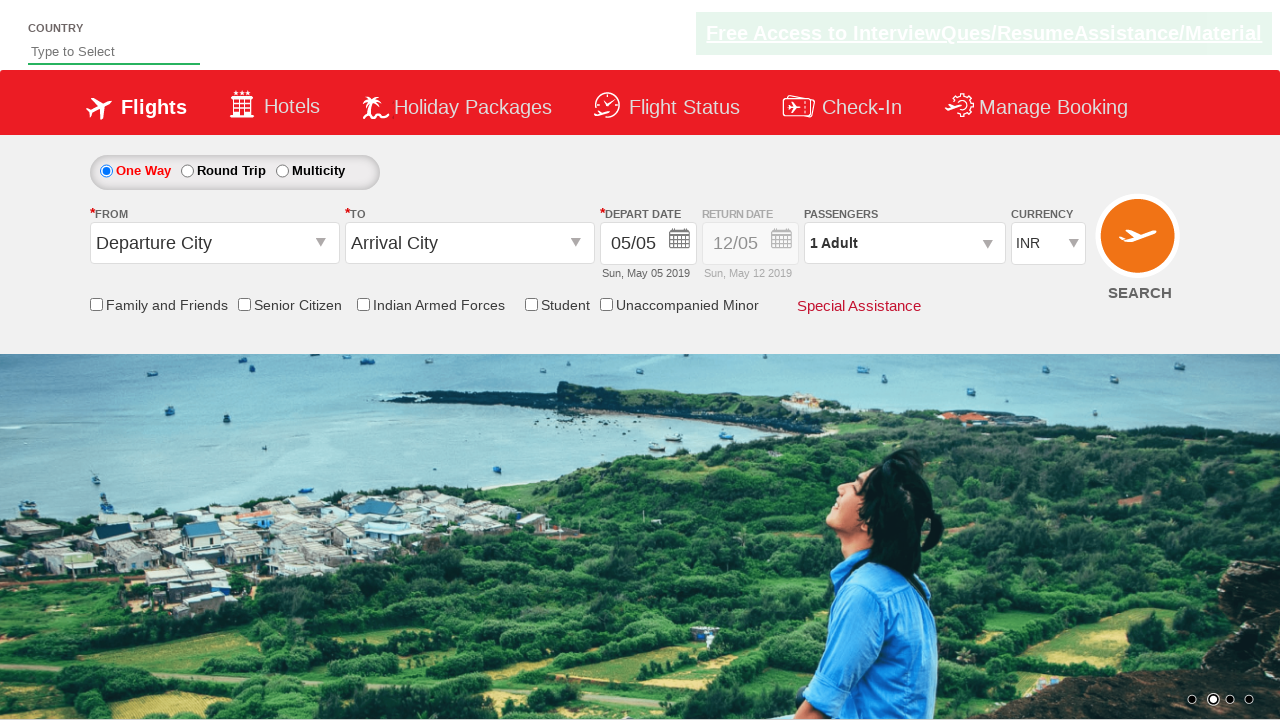

Opened passenger information dropdown at (904, 243) on #divpaxinfo
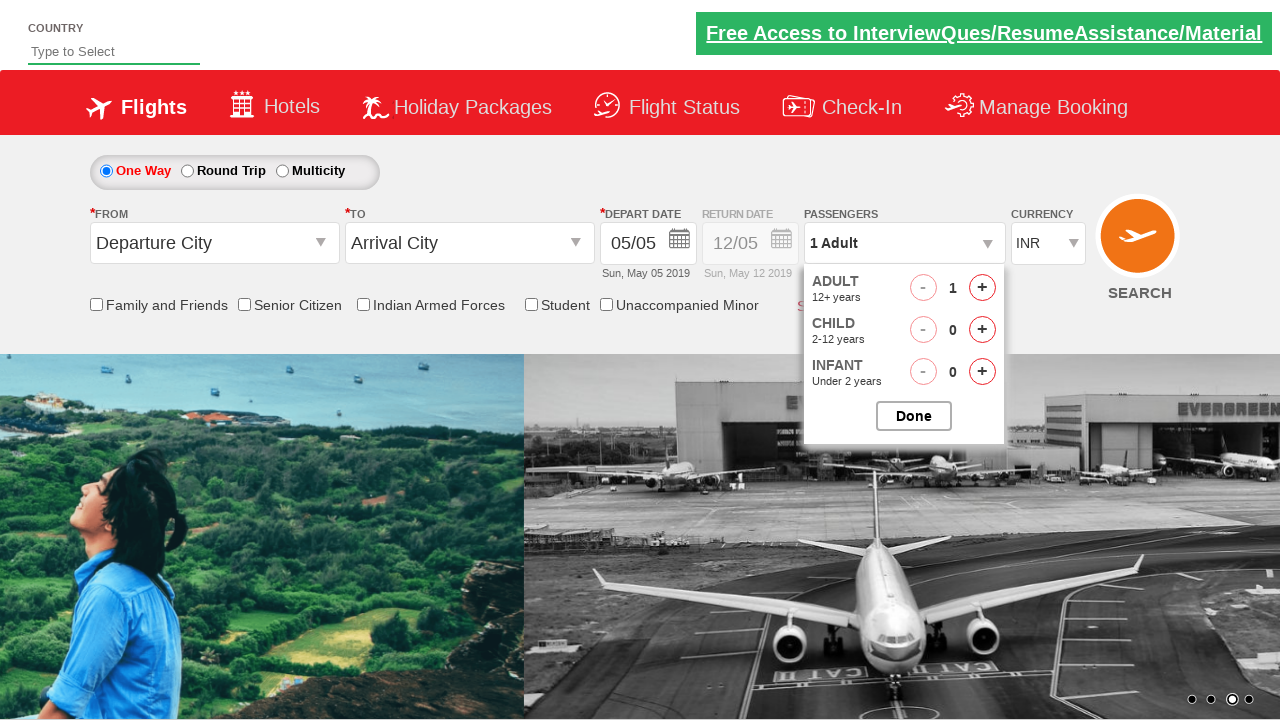

Increased adult passenger count (iteration 1 of 3) at (982, 288) on #hrefIncAdt
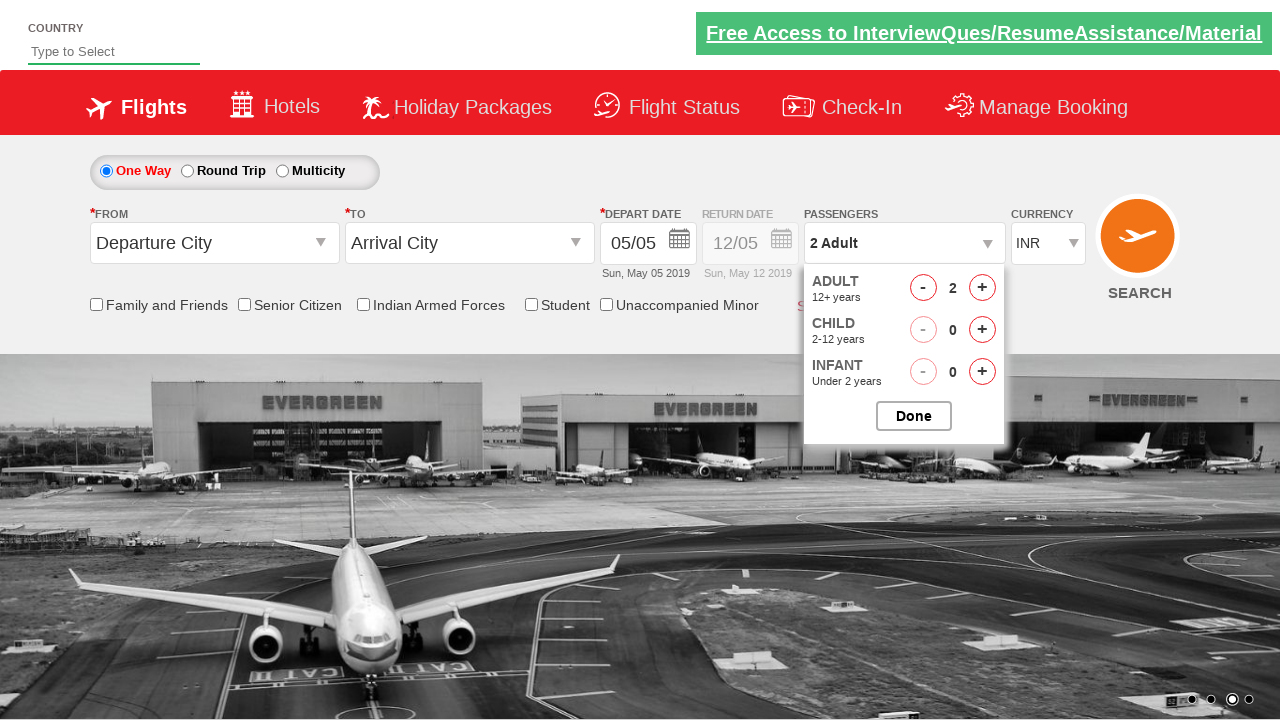

Increased adult passenger count (iteration 2 of 3) at (982, 288) on #hrefIncAdt
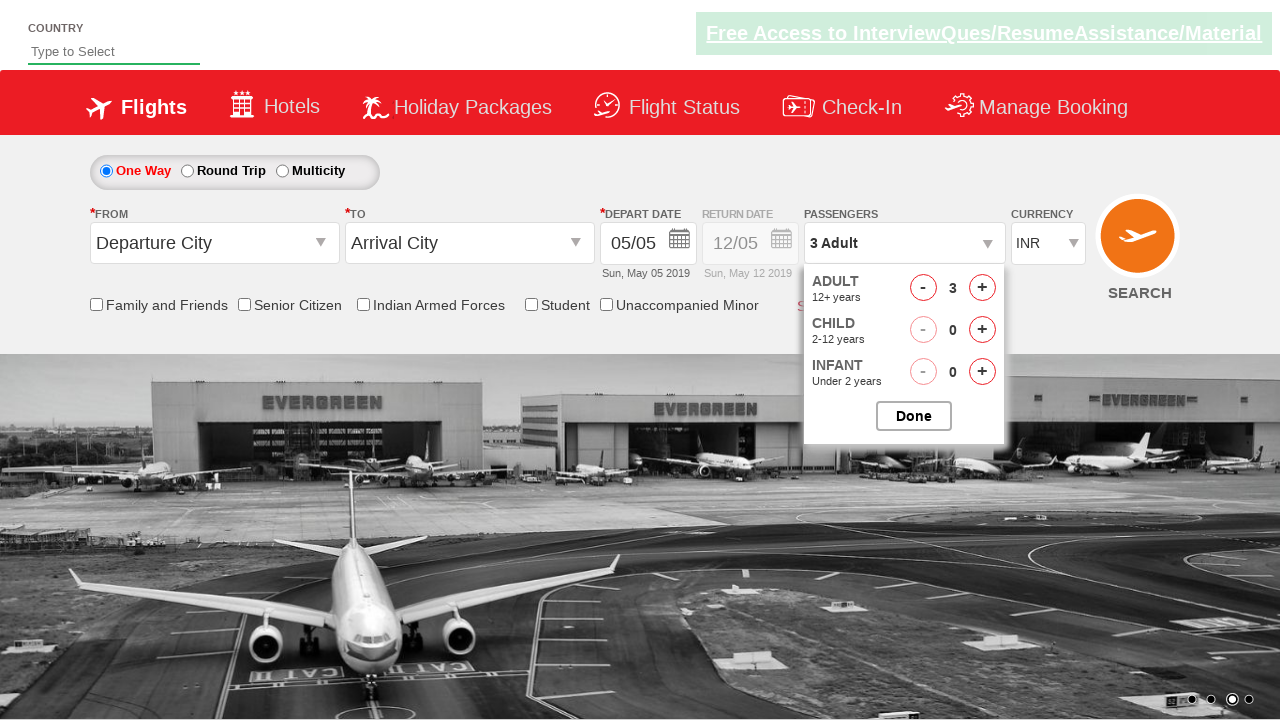

Increased adult passenger count (iteration 3 of 3) at (982, 288) on #hrefIncAdt
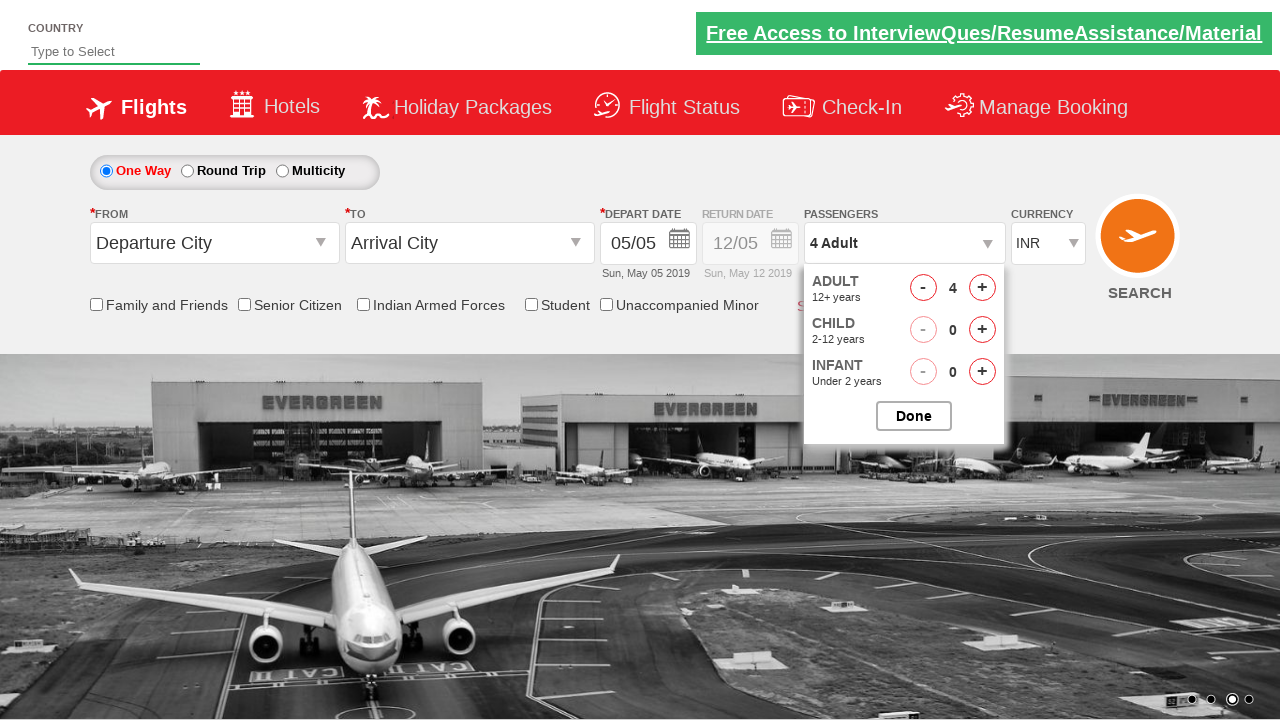

Closed passenger selection dropdown at (914, 416) on input#btnclosepaxoption
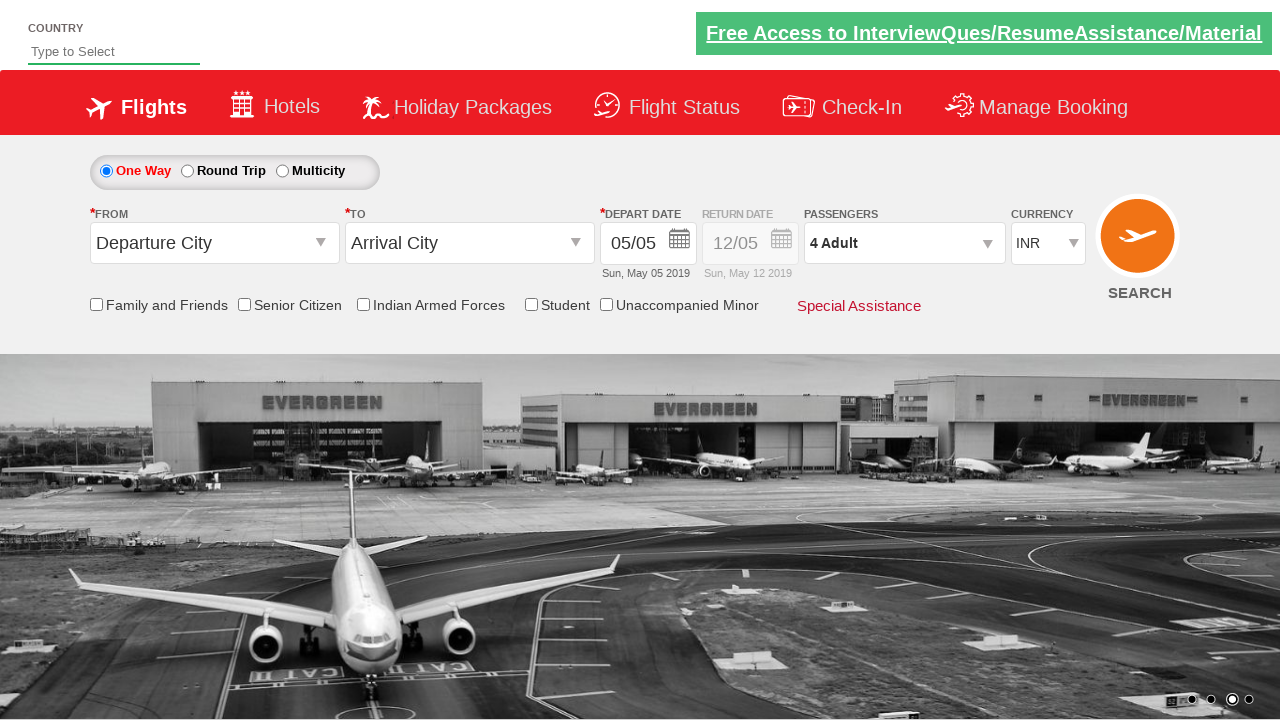

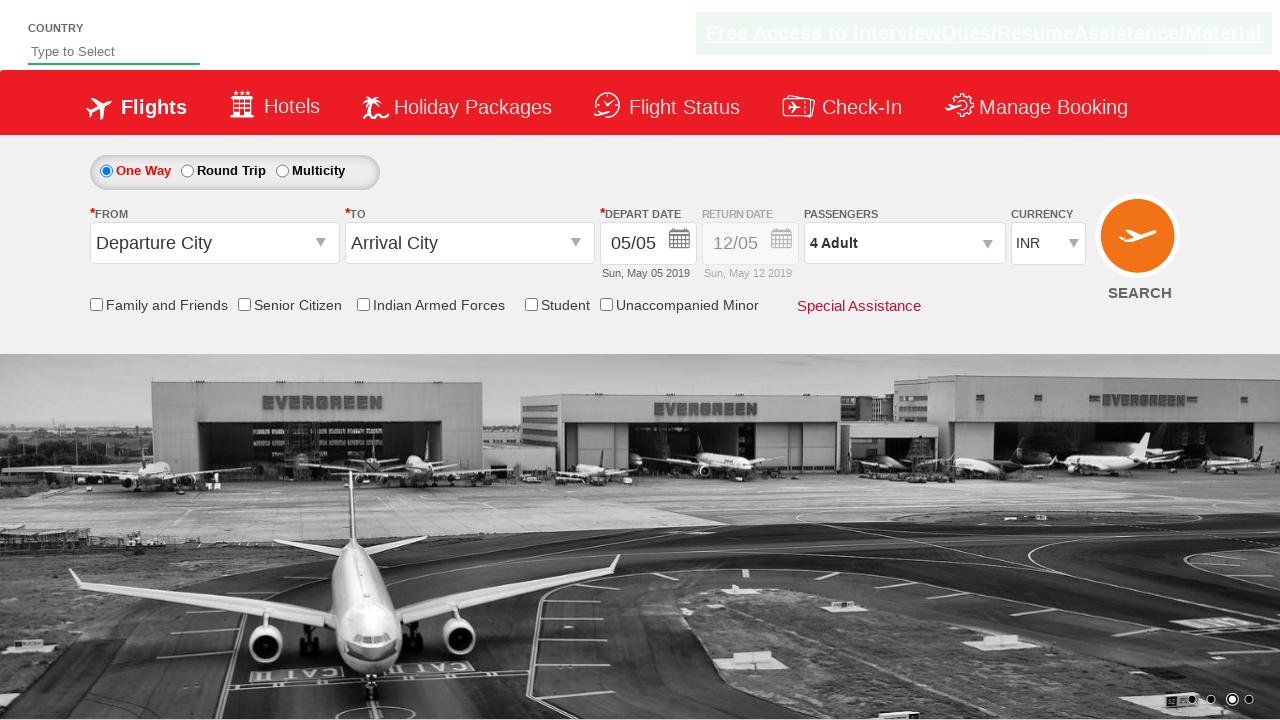